Tests static dropdown functionality by selecting options using three different methods: by index, by visible text, and by value.

Starting URL: https://rahulshettyacademy.com/AutomationPractice/

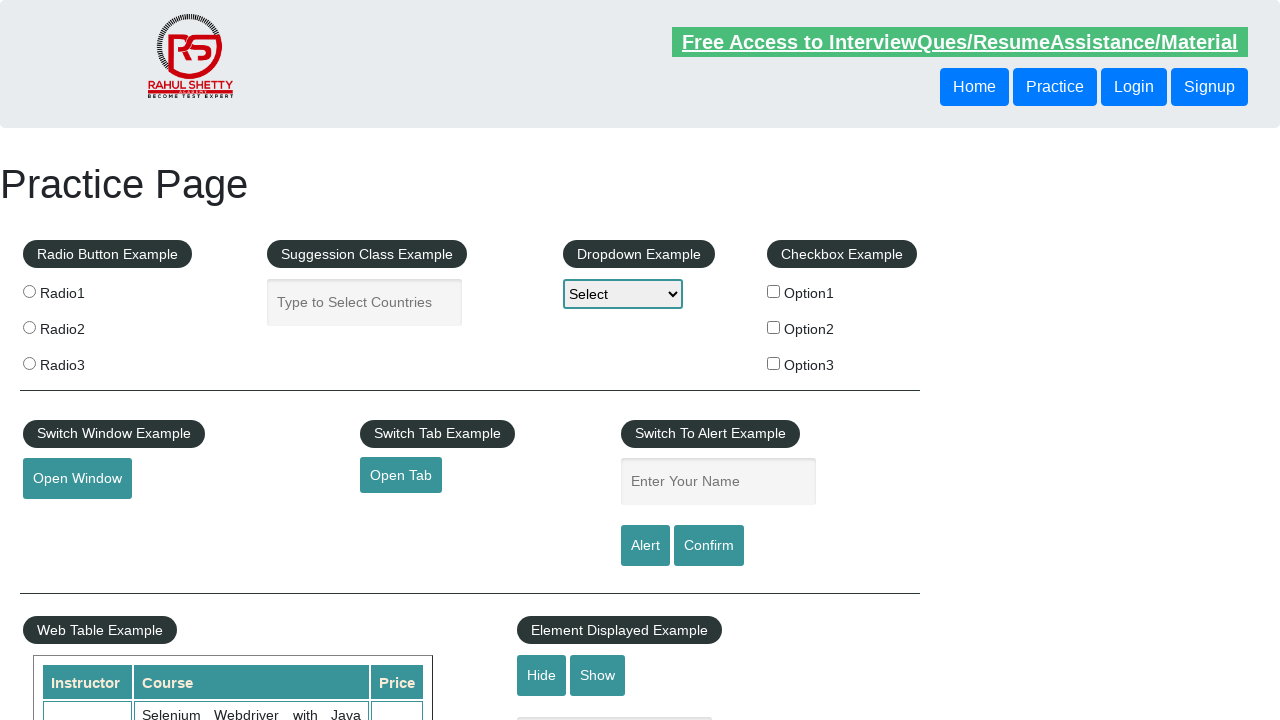

Selected dropdown option by index 1 (Option1) on #dropdown-class-example
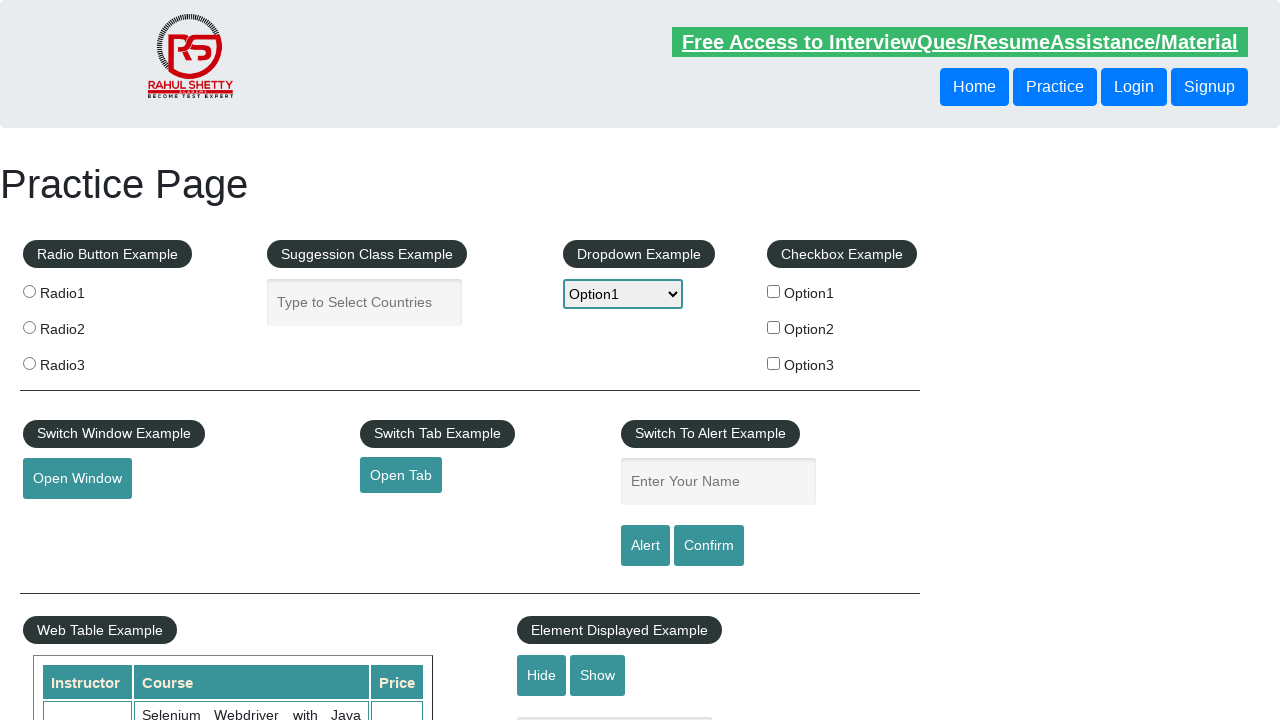

Selected dropdown option by visible text (Option3) on #dropdown-class-example
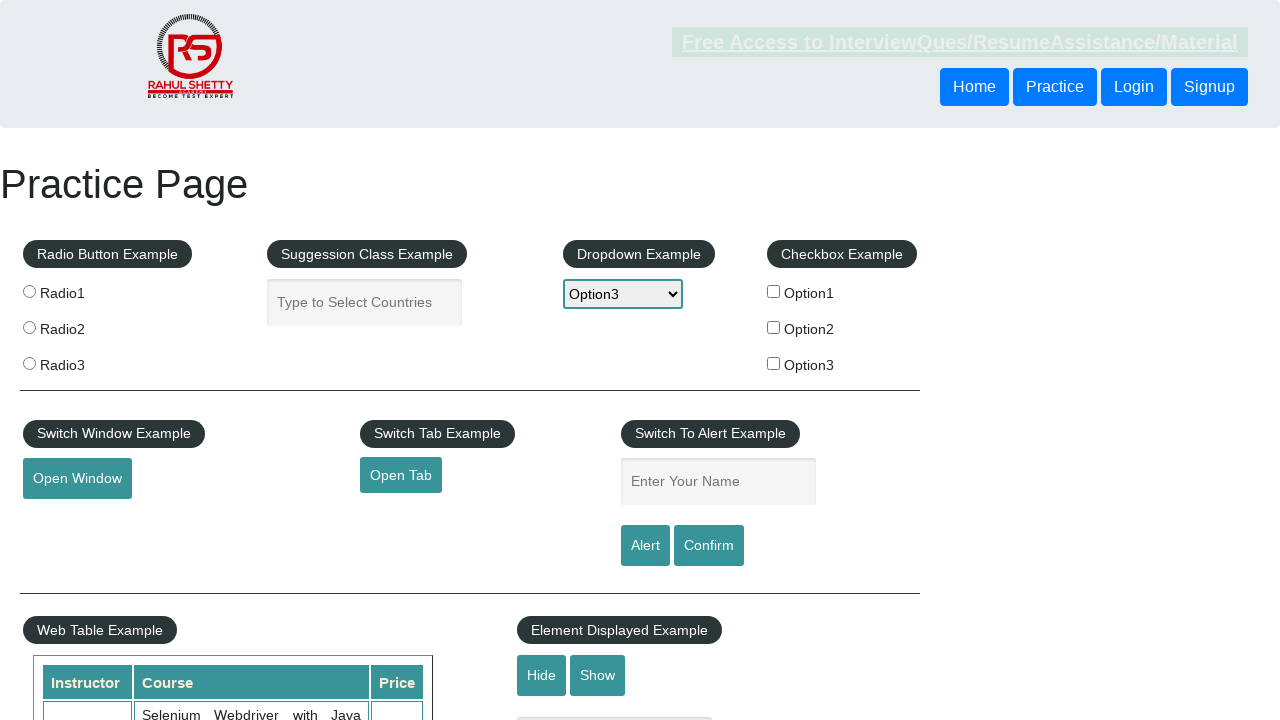

Selected dropdown option by value (option2) on #dropdown-class-example
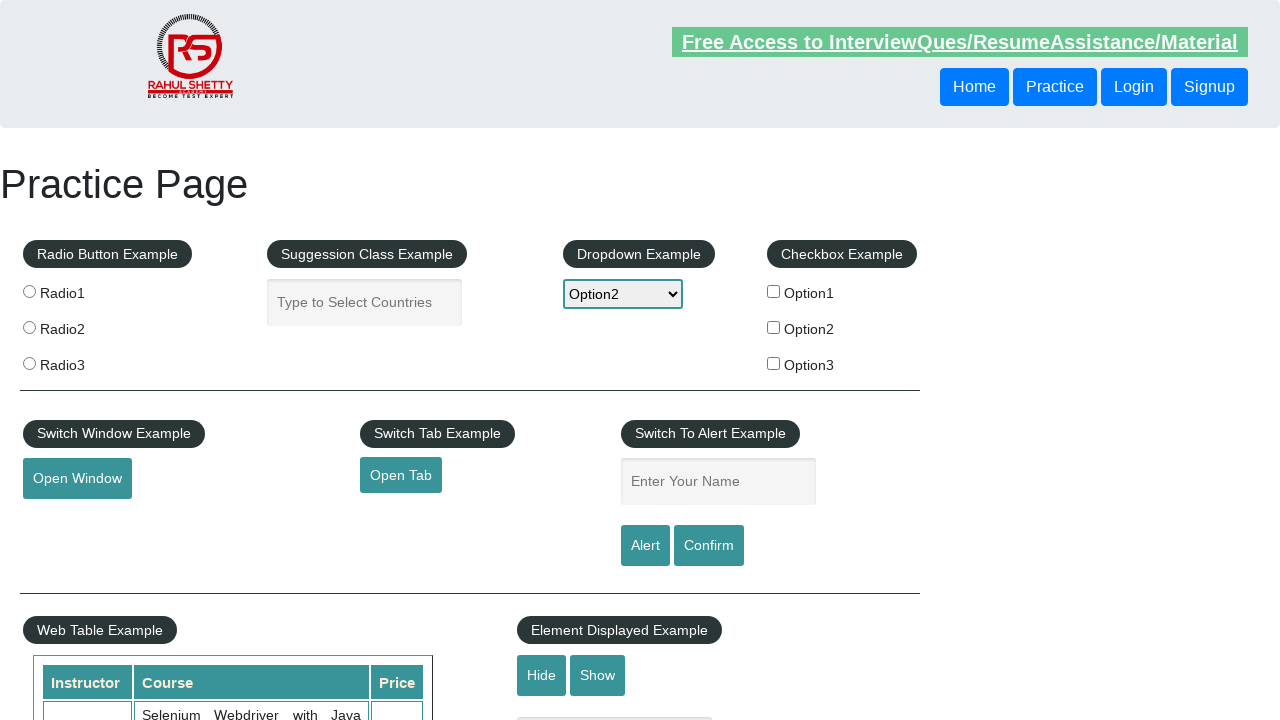

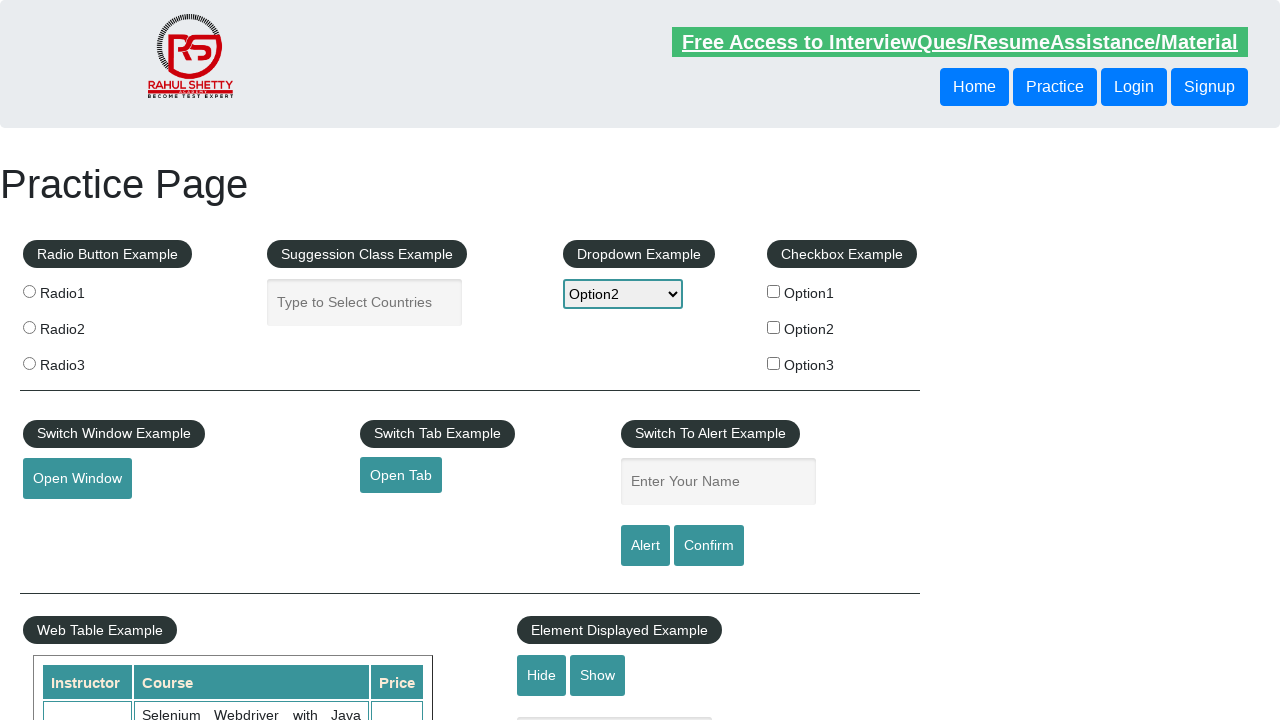